Tests the jQuery UI slider functionality by dragging the slider handle horizontally and verifying the page content

Starting URL: https://jqueryui.com/slider/

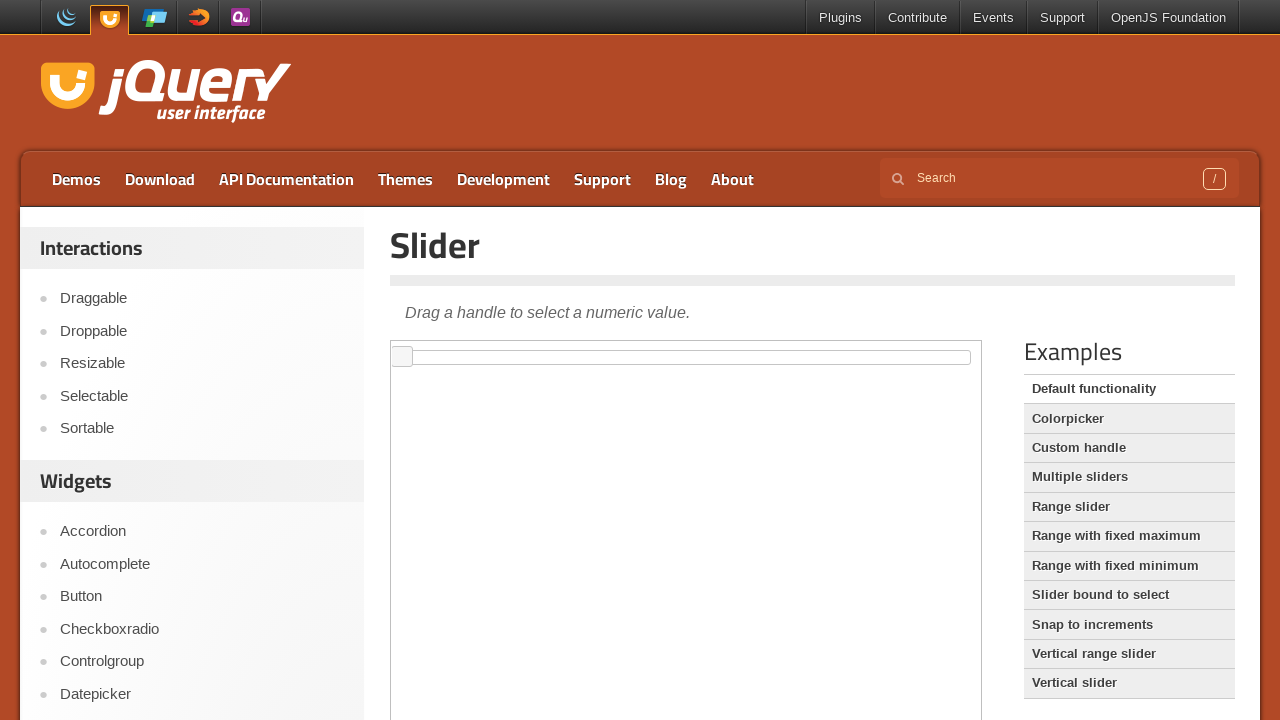

Dragged jQuery UI slider handle horizontally by 89 pixels at (490, 351)
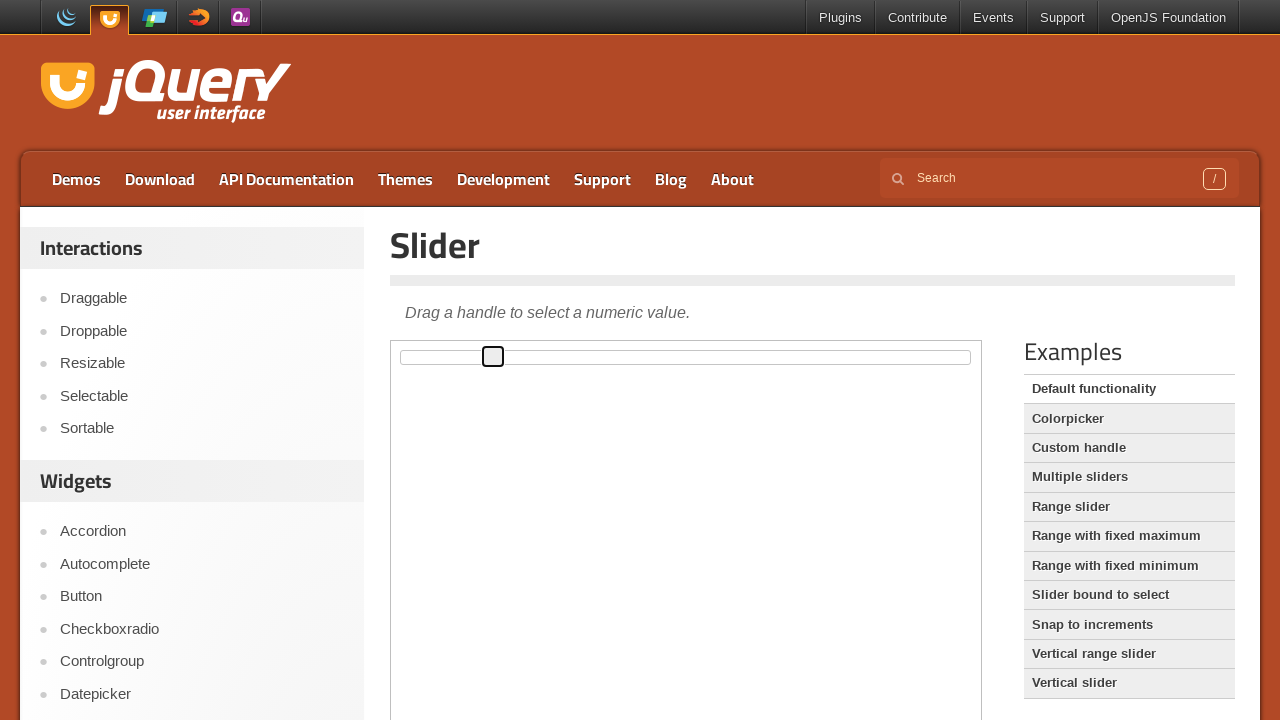

Waited for page content element to be present
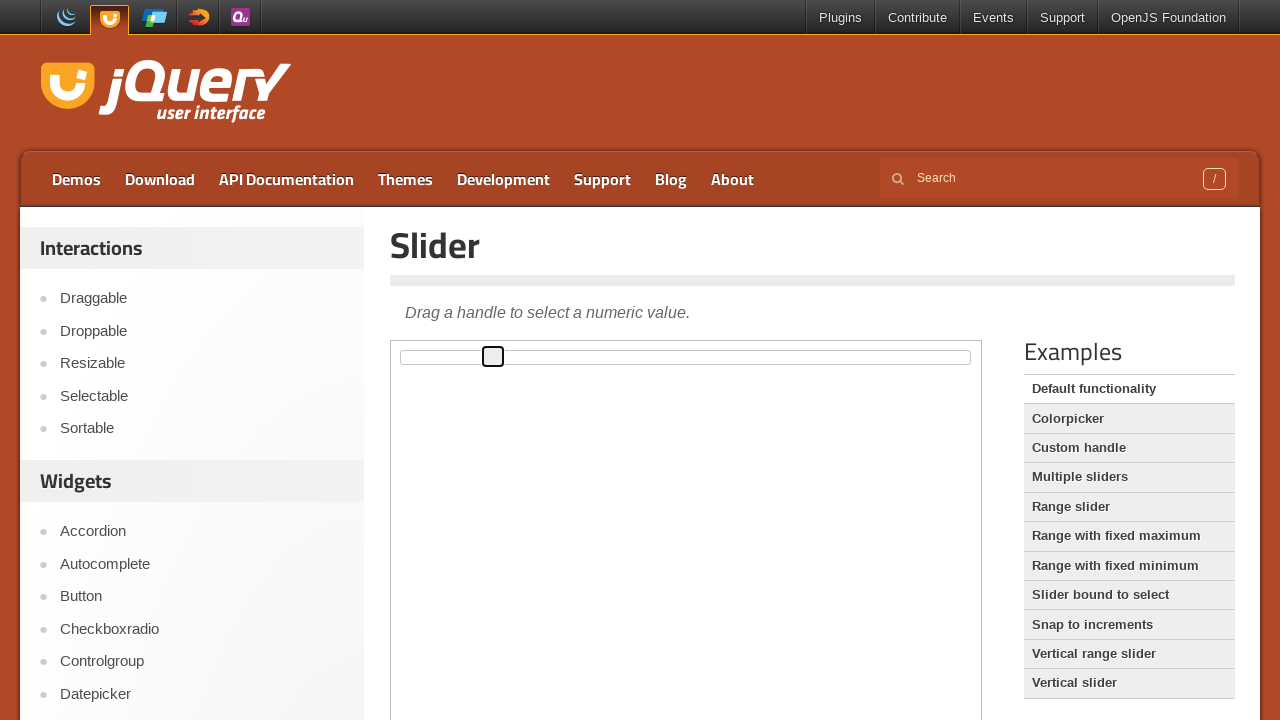

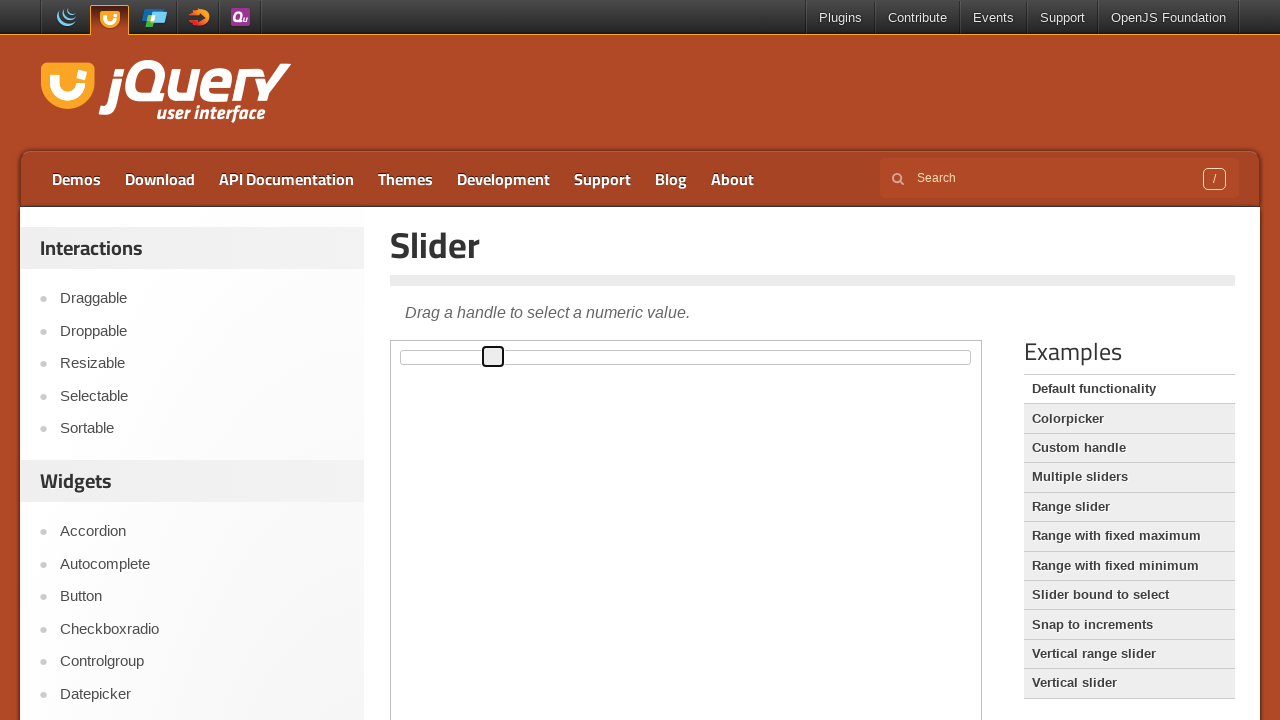